Tests the Python.org search functionality by entering "pycon" as a search query and verifying that results are returned

Starting URL: http://www.python.org

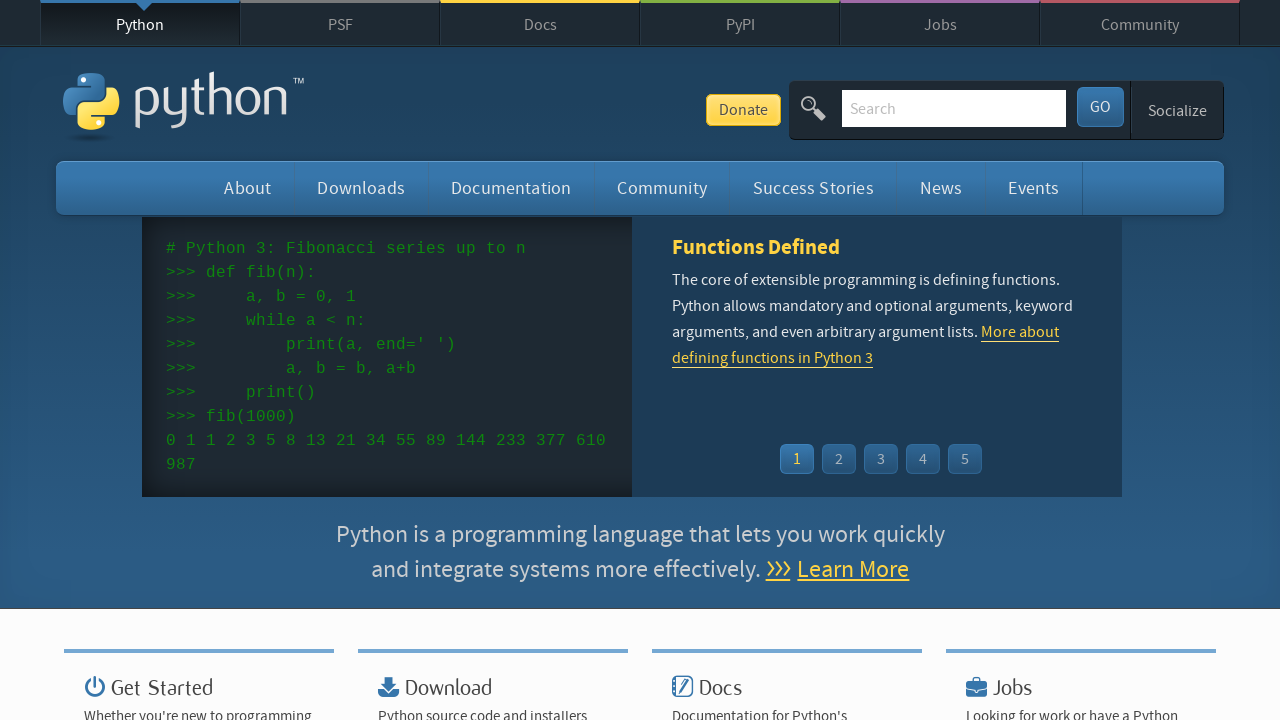

Verified 'Python' is in page title
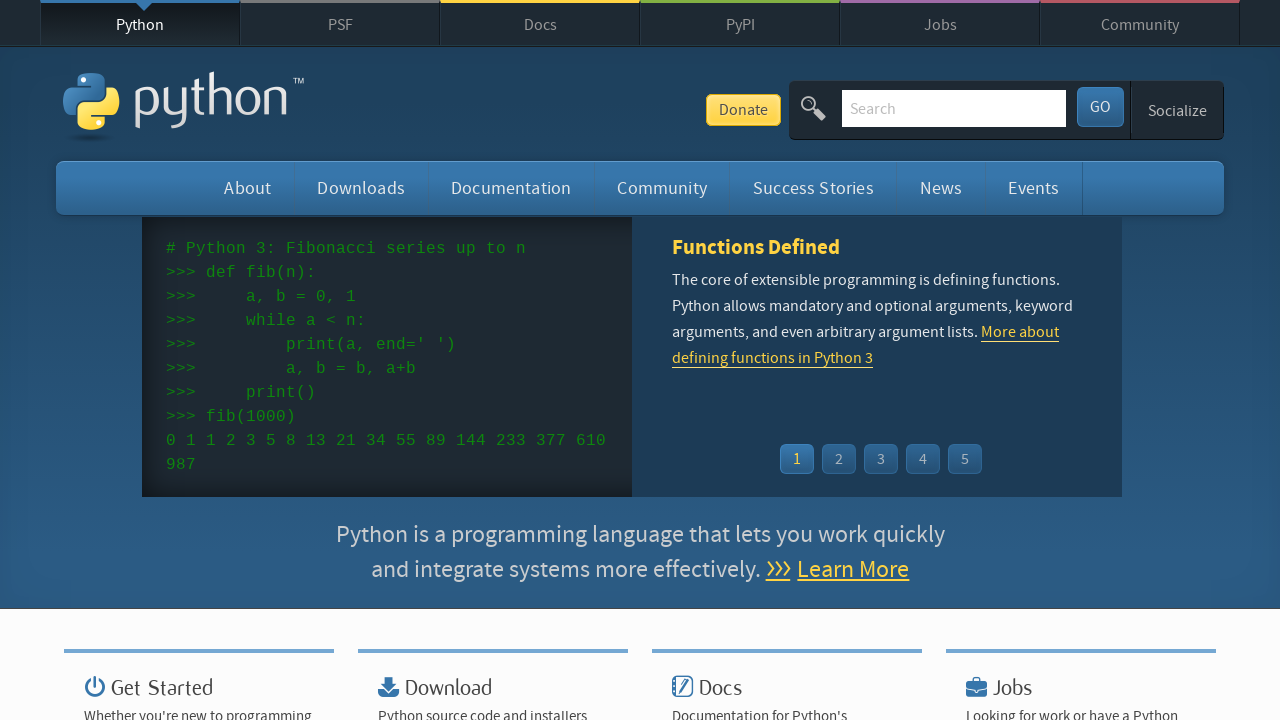

Filled search box with 'pycon' on input[name='q']
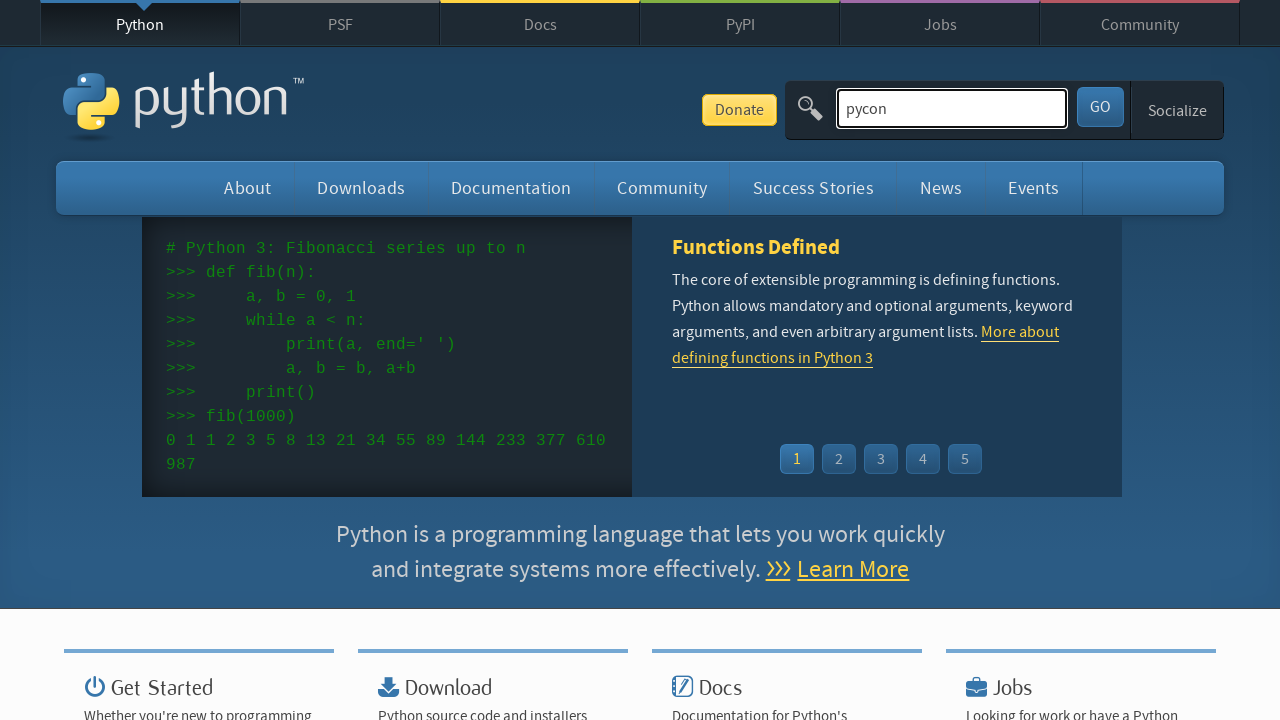

Pressed Enter to submit search query on input[name='q']
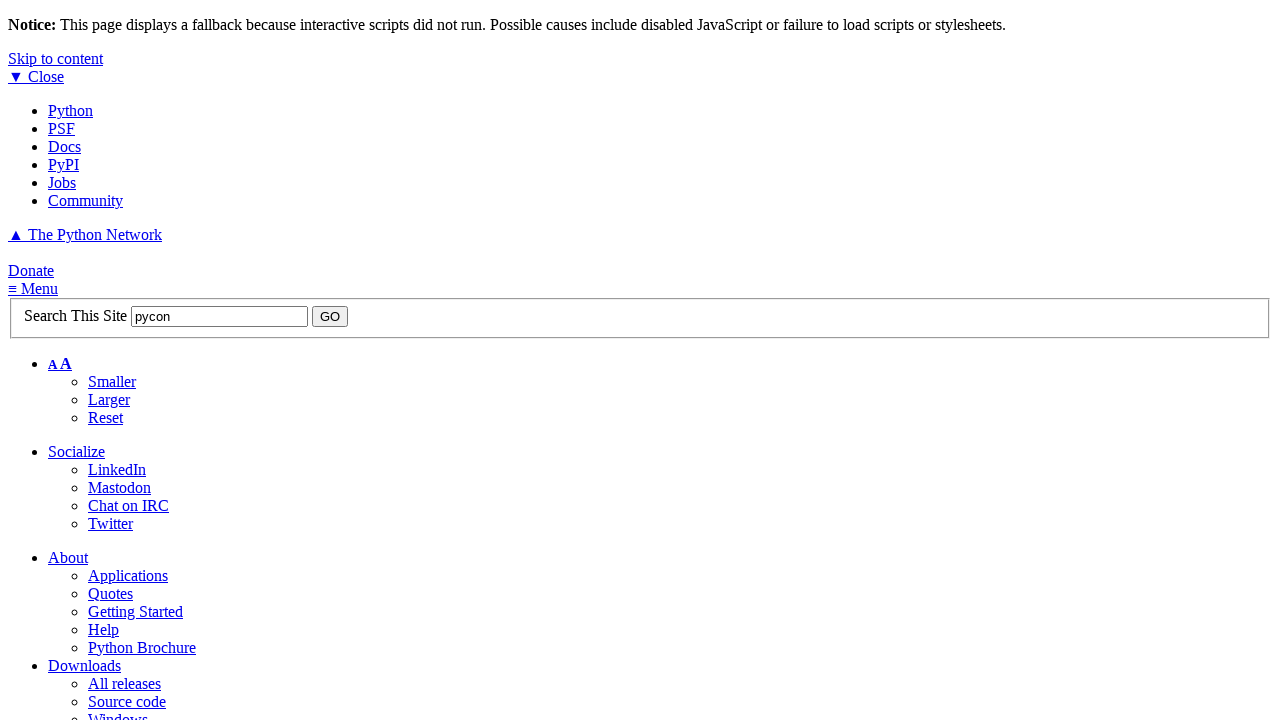

Waited for search results to load (networkidle)
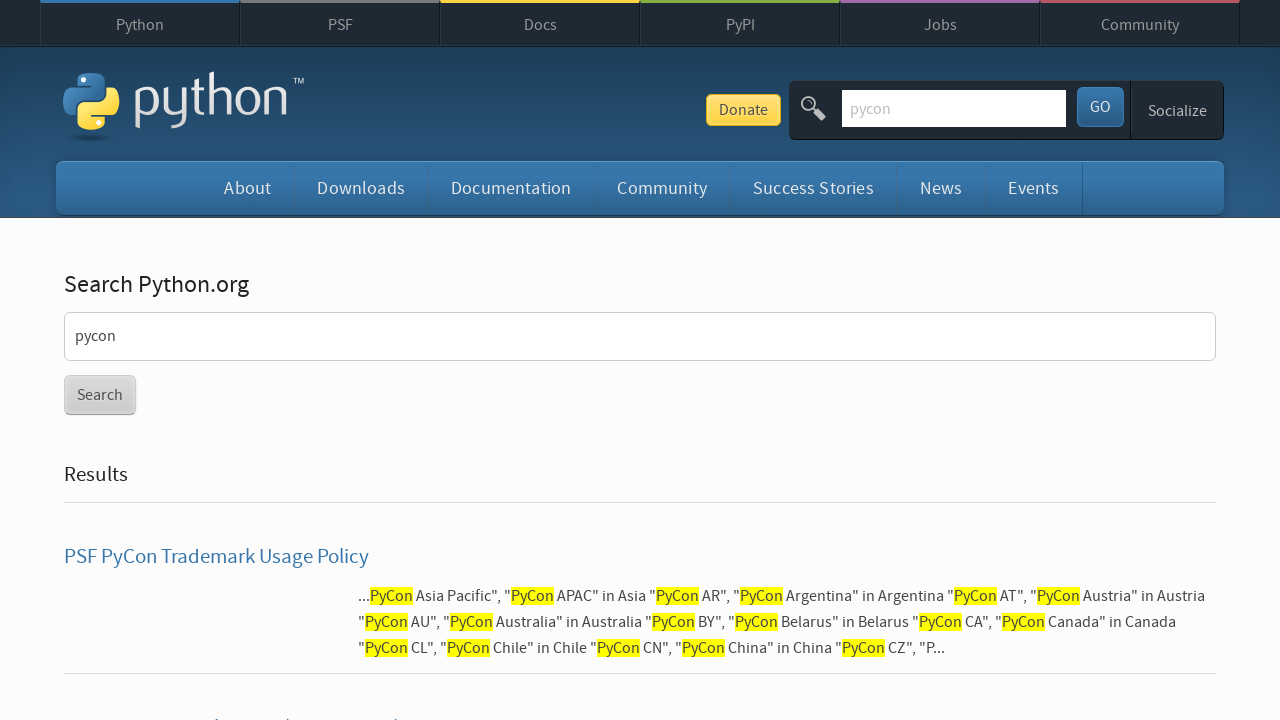

Verified search results were returned for 'pycon'
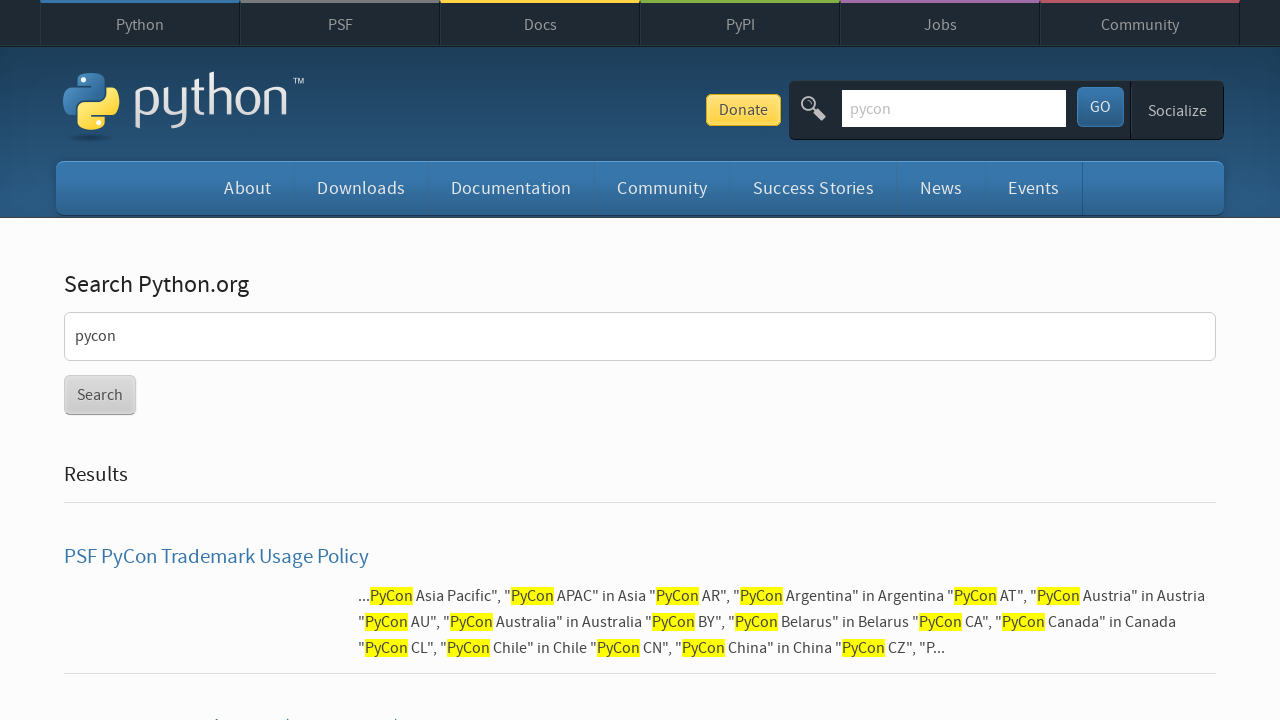

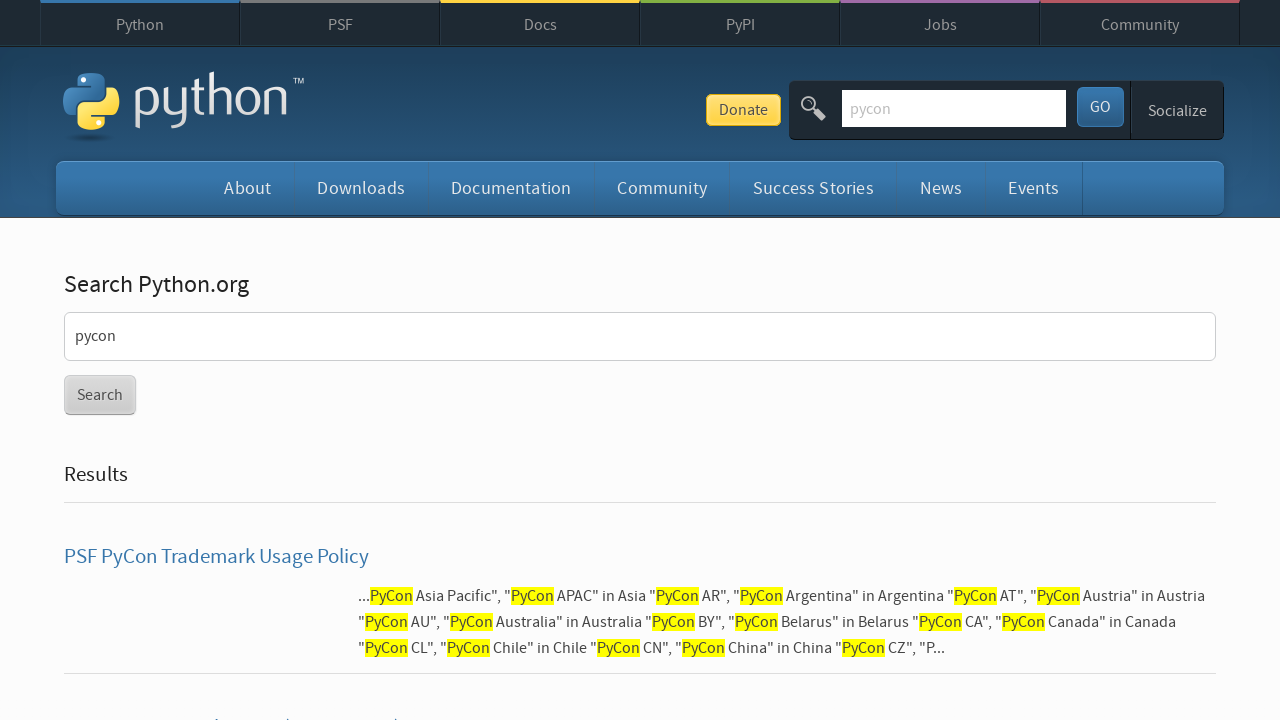